Tests dropdown selection functionality including single-select and multi-select dropdowns by selecting various options using different methods

Starting URL: https://syntaxprojects.com/basic-select-dropdown-demo.php

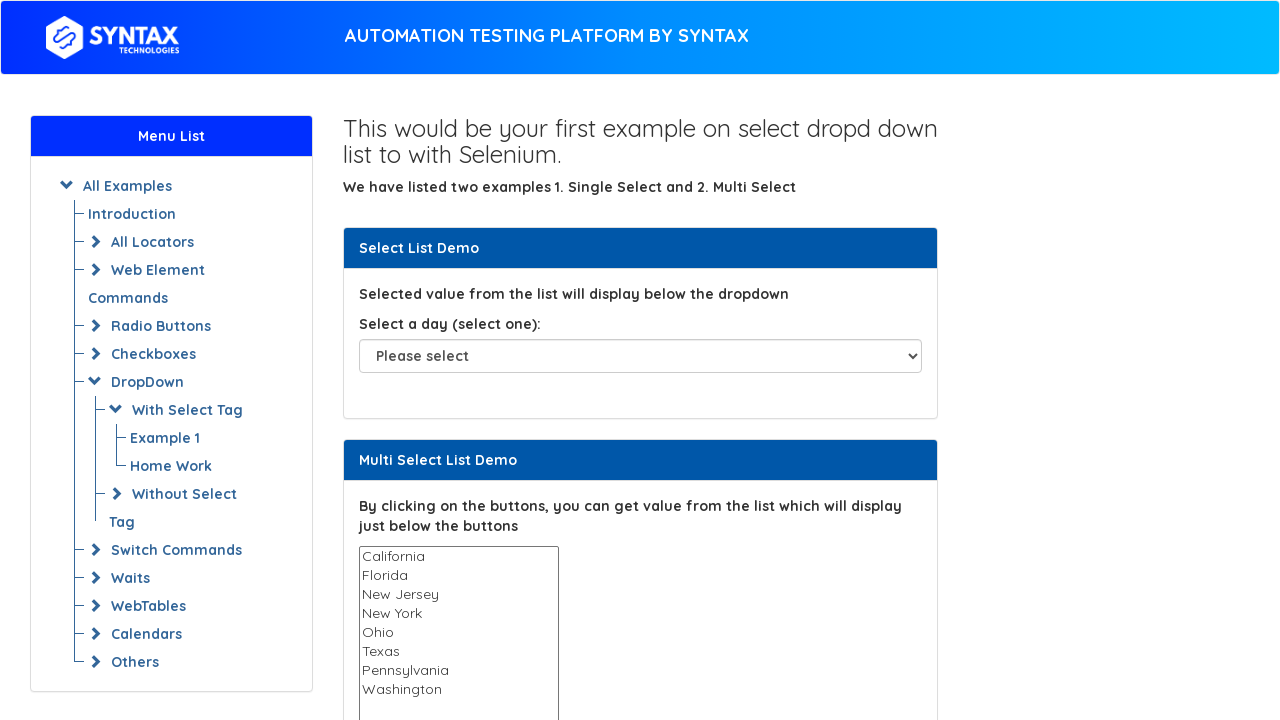

Located single-select dropdown element
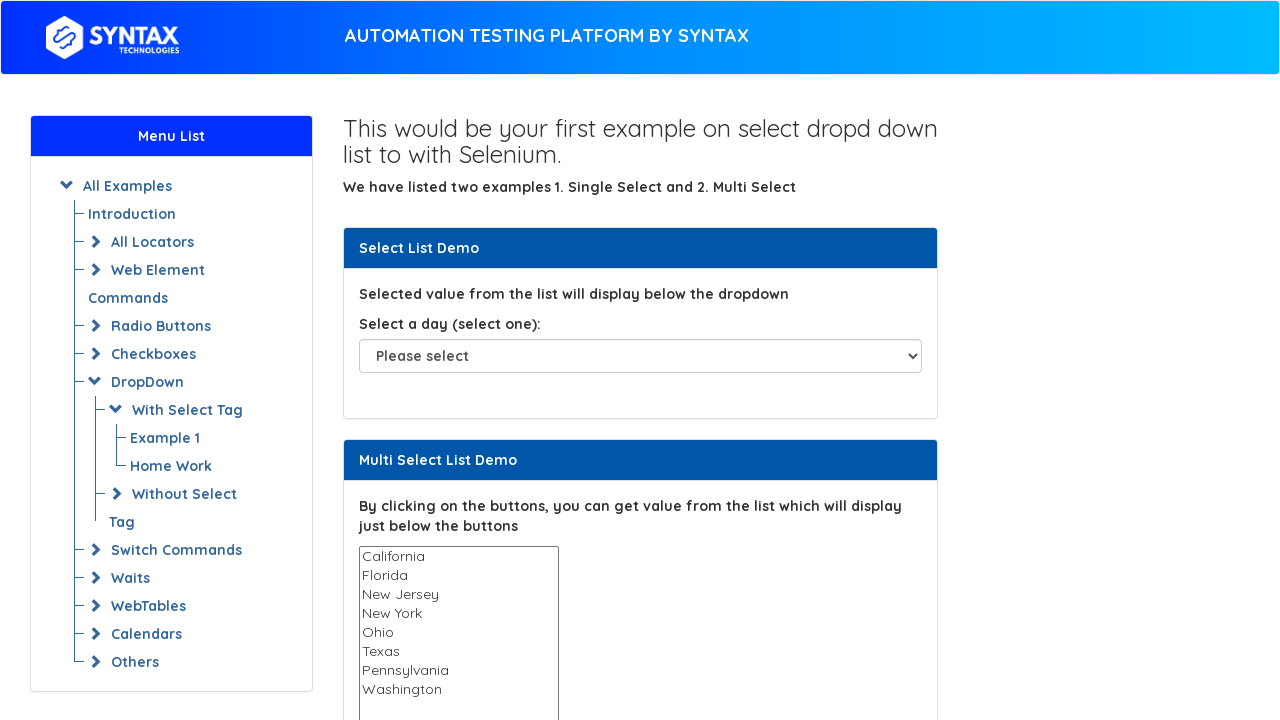

Selected 3rd option in single-select dropdown by index on xpath=//select[@id='select-demo']
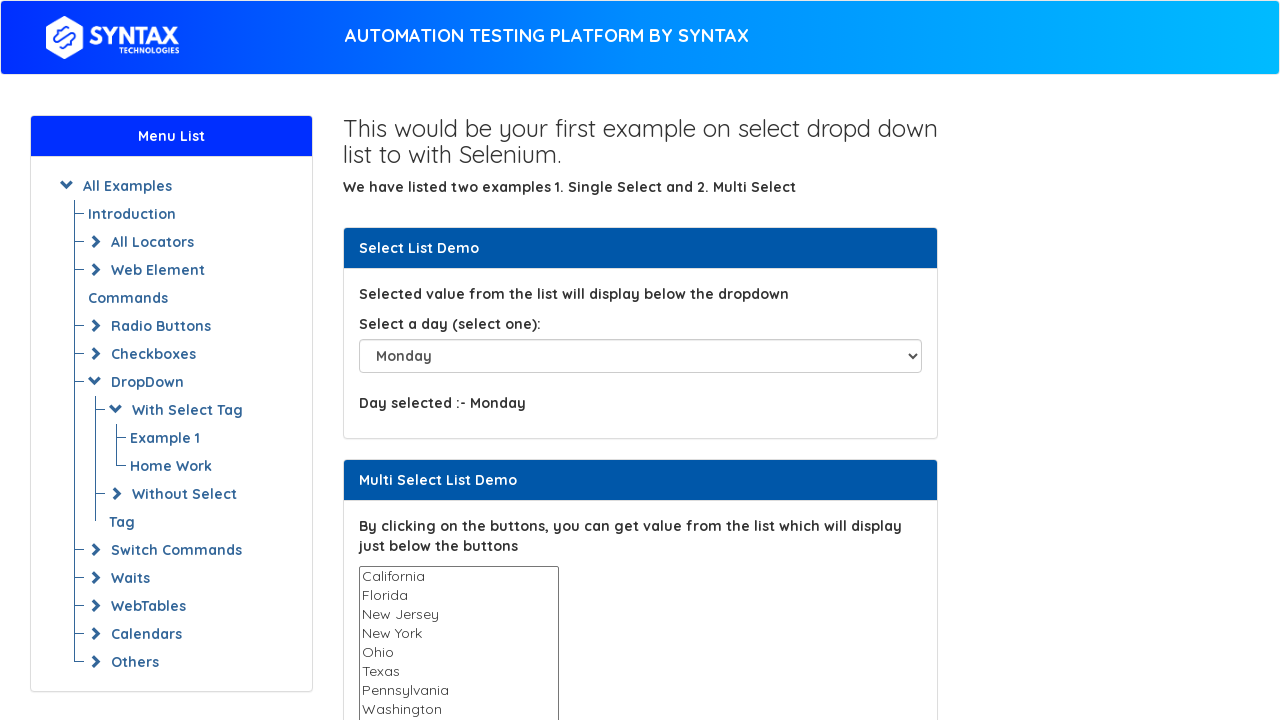

Selected 'Sunday' option in single-select dropdown by value on xpath=//select[@id='select-demo']
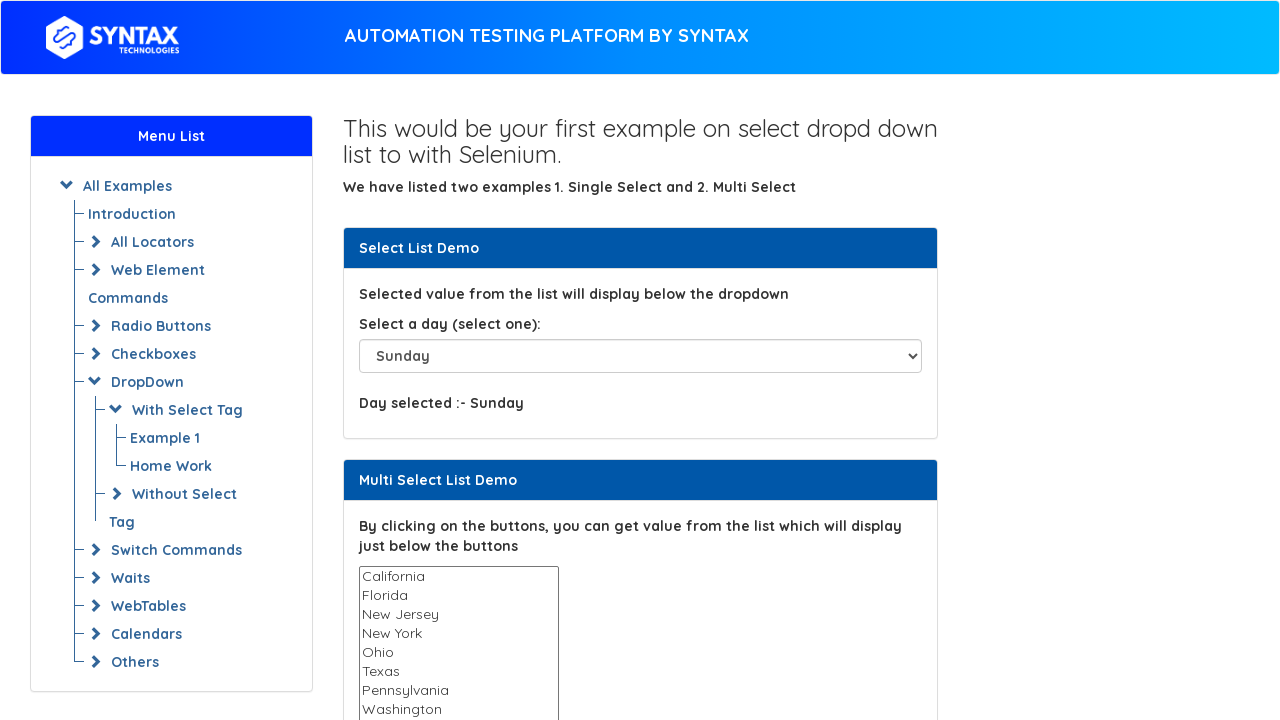

Selected 'Saturday' option in single-select dropdown by visible text on xpath=//select[@id='select-demo']
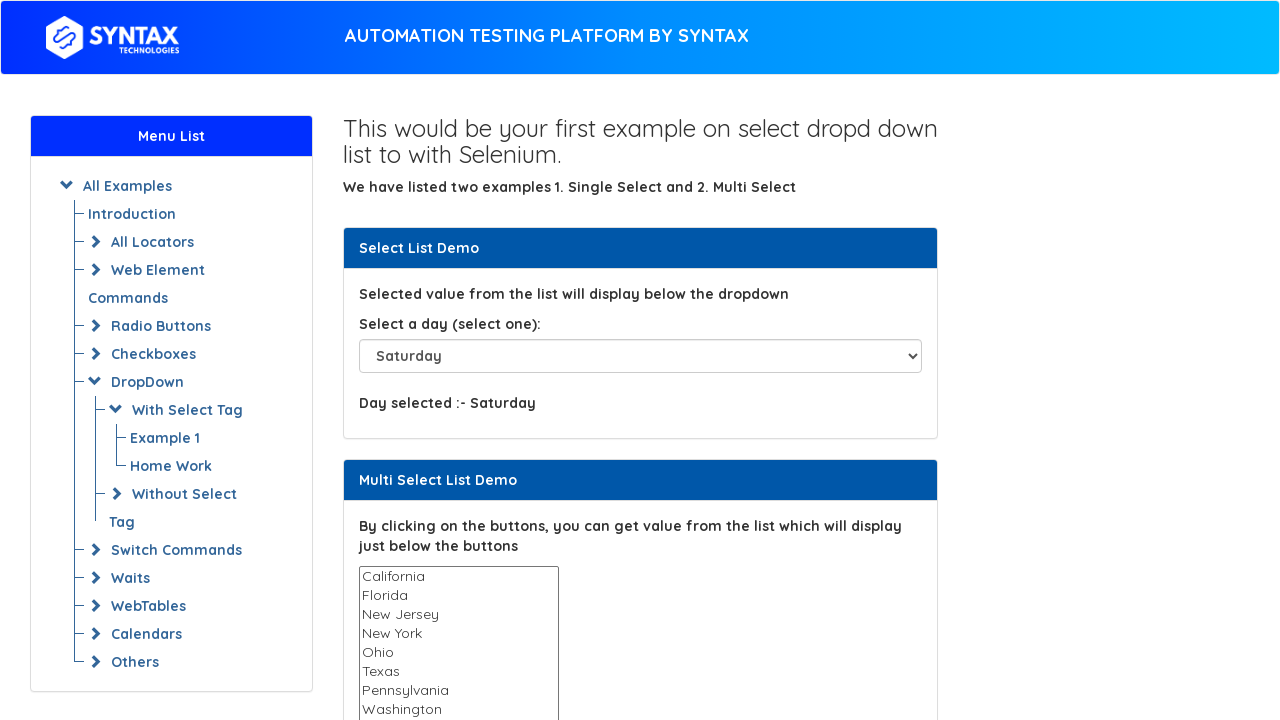

Located multi-select dropdown element
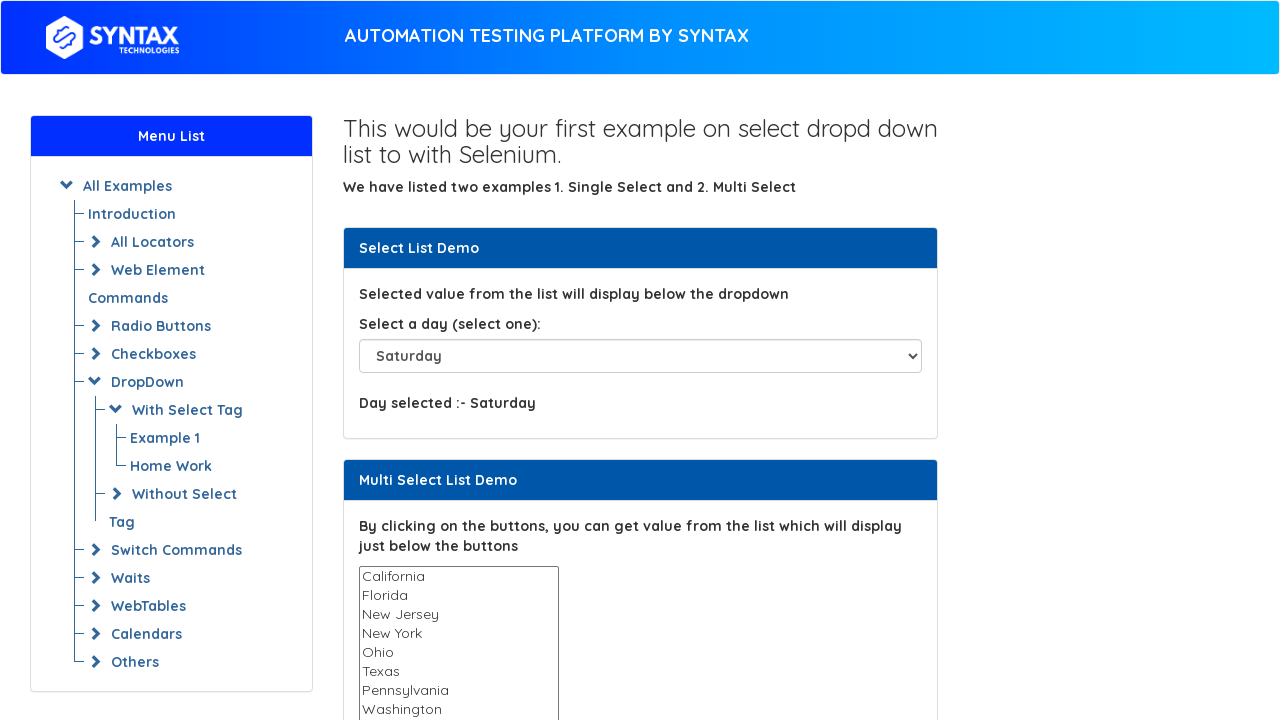

Selected 'New York' option in multi-select dropdown on xpath=//select[@id='multi-select']
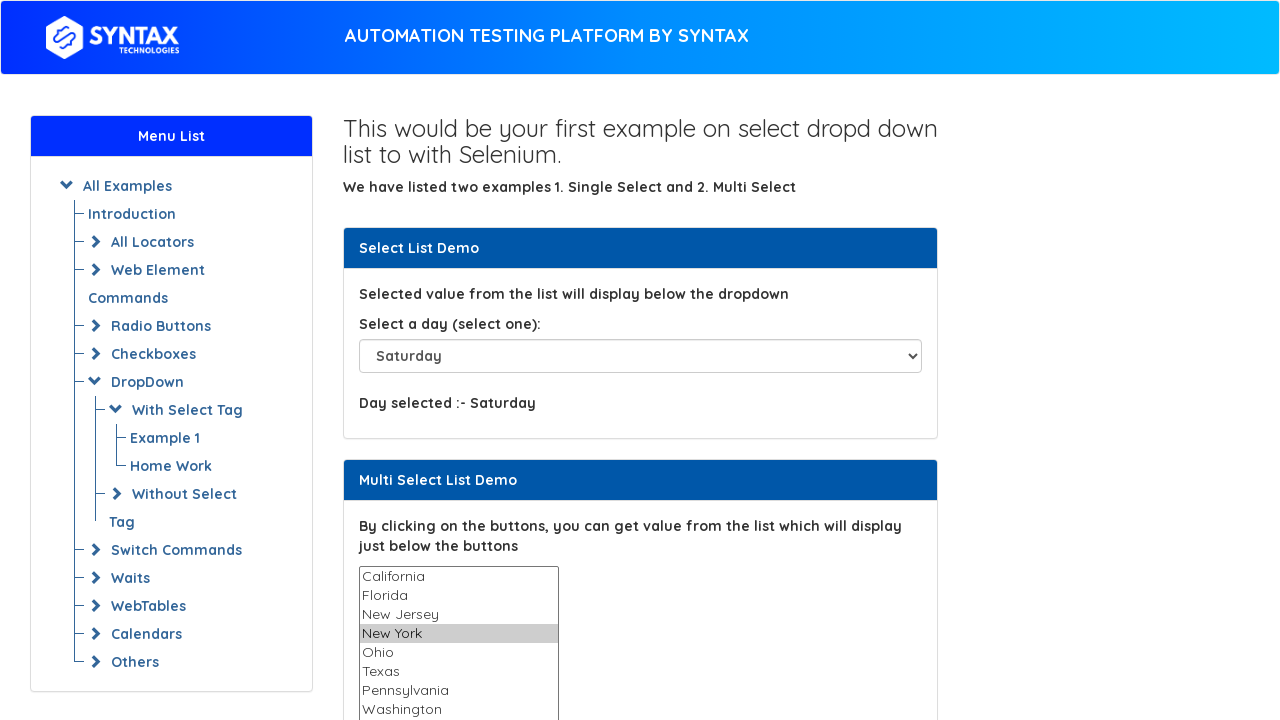

Selected 'Florida' option in multi-select dropdown on xpath=//select[@id='multi-select']
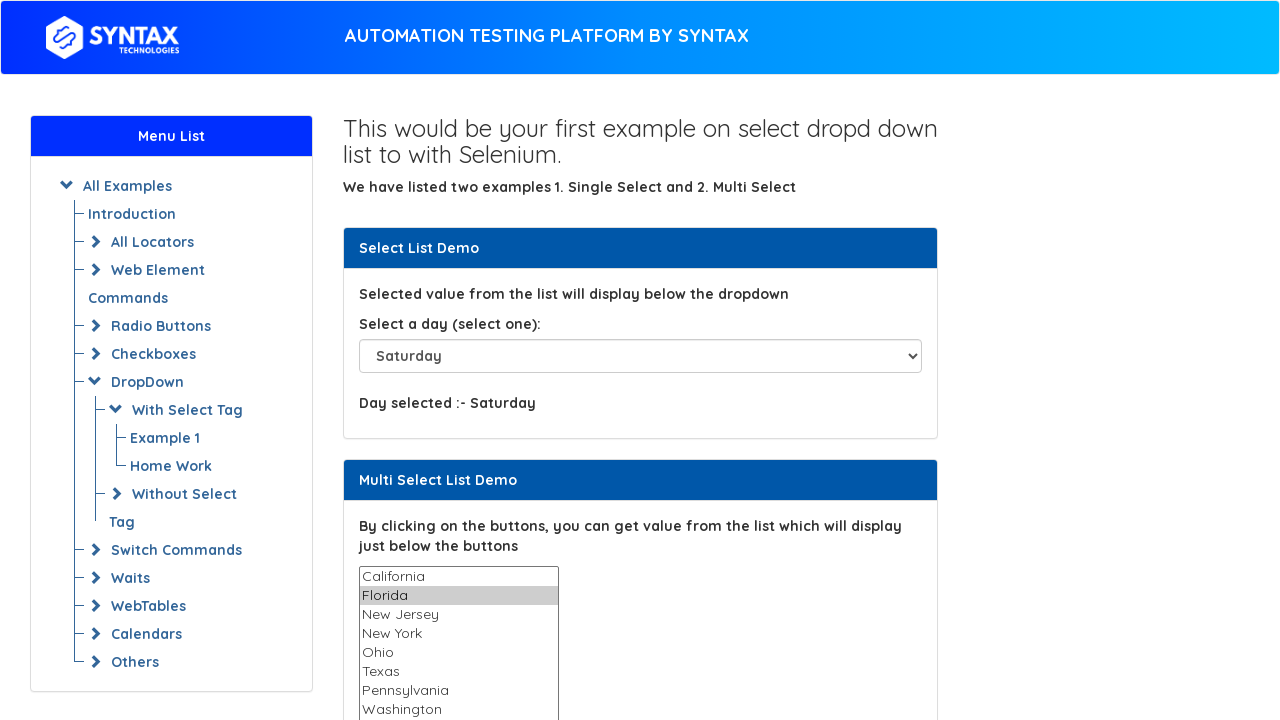

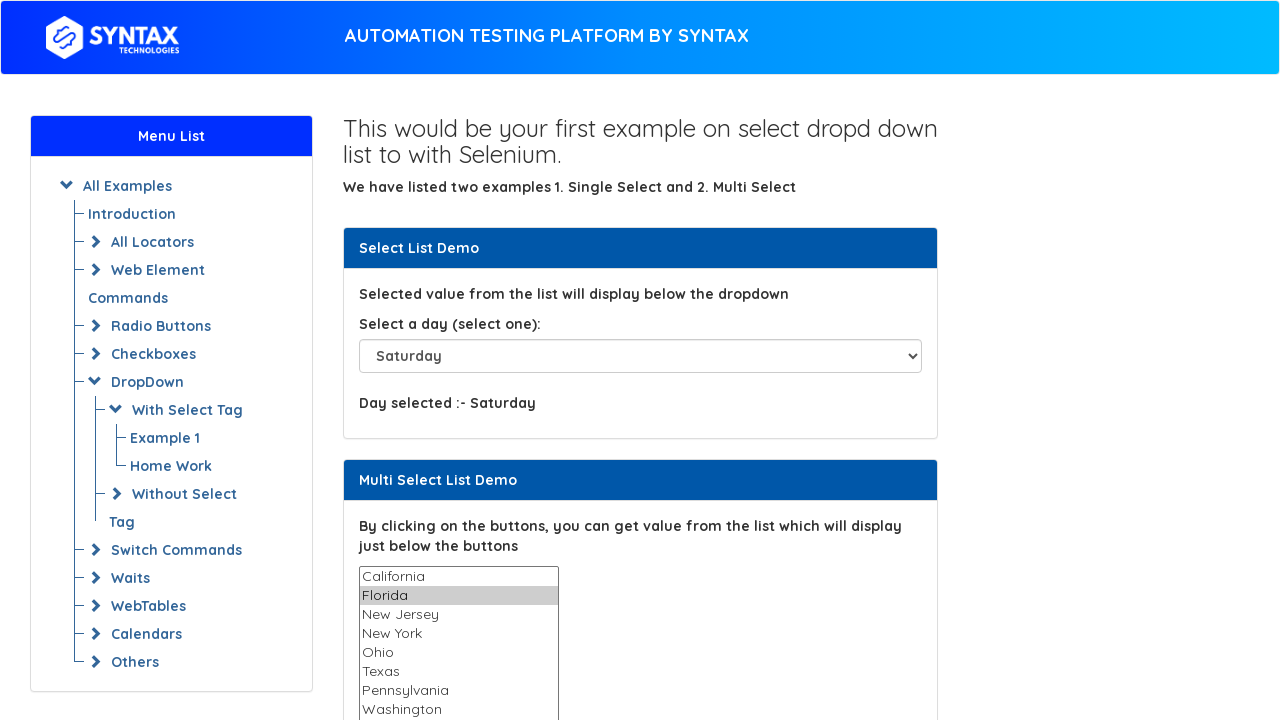